Navigates to a test automation practice website and performs a double-click action on a button element

Starting URL: https://testautomationpractice.blogspot.com/

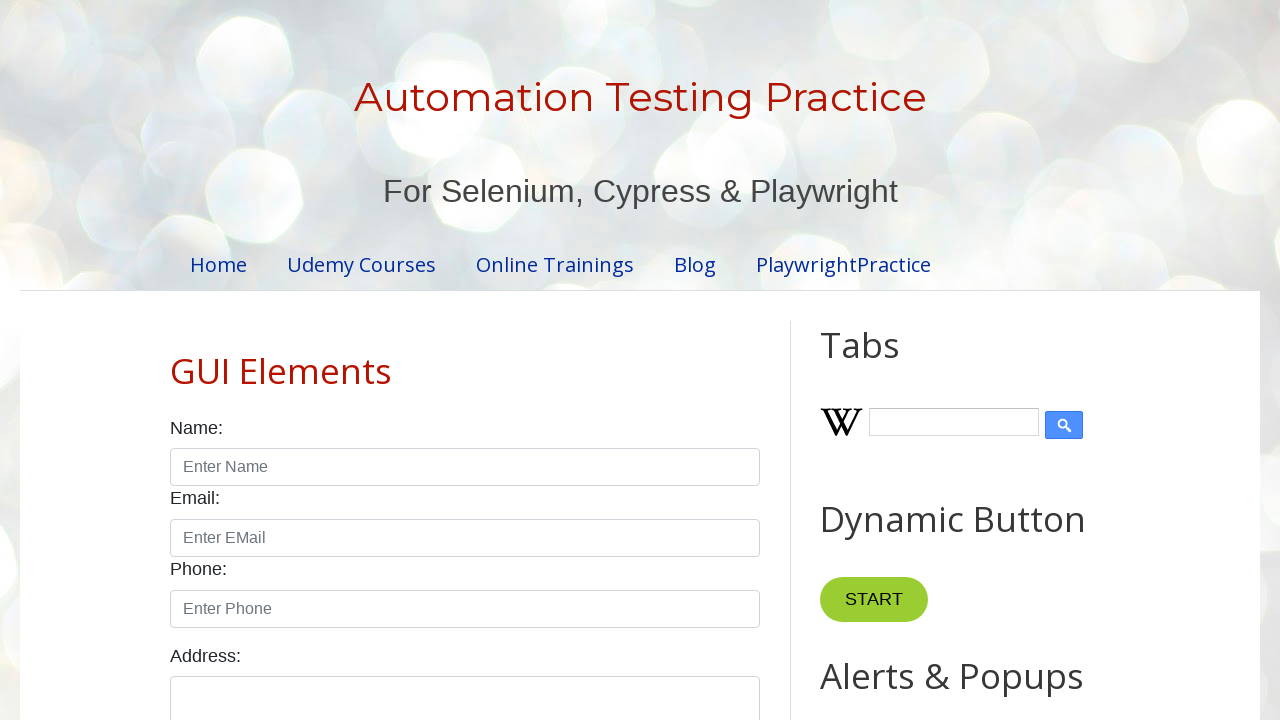

Located the button element with XPath selector
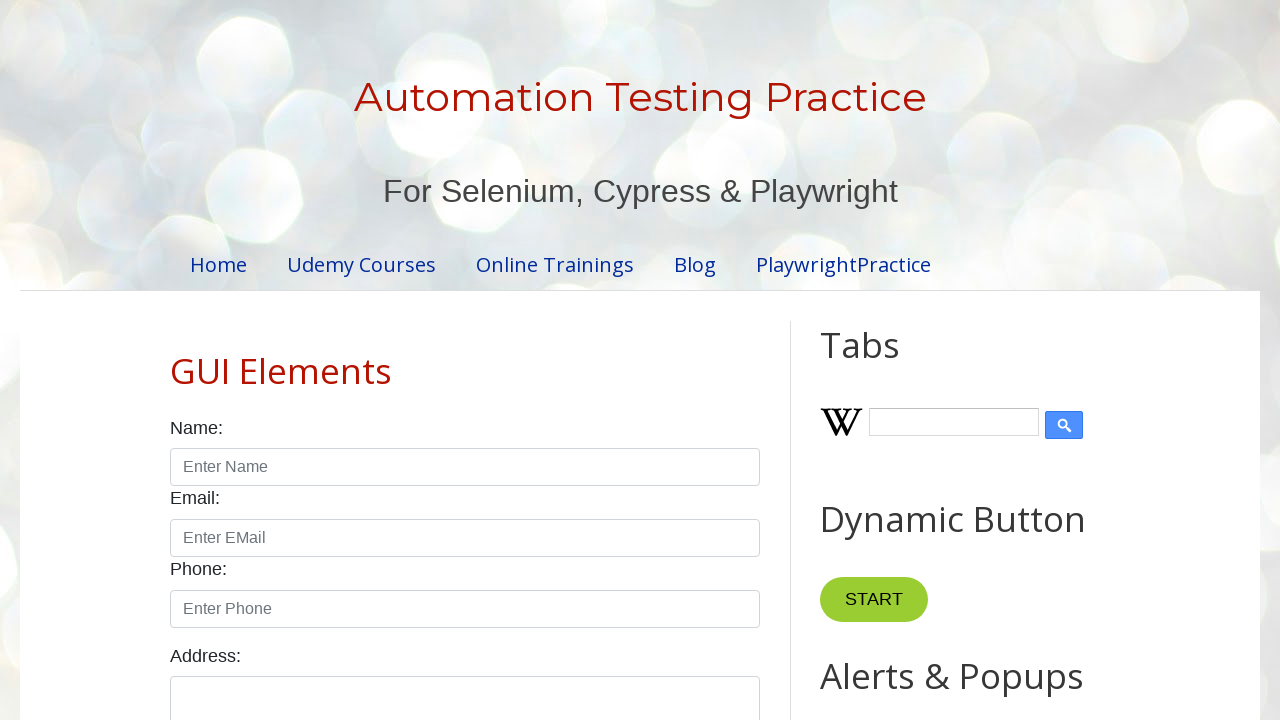

Performed double-click action on the button element at (885, 360) on xpath=//*[@id='HTML10']/div[1]/button
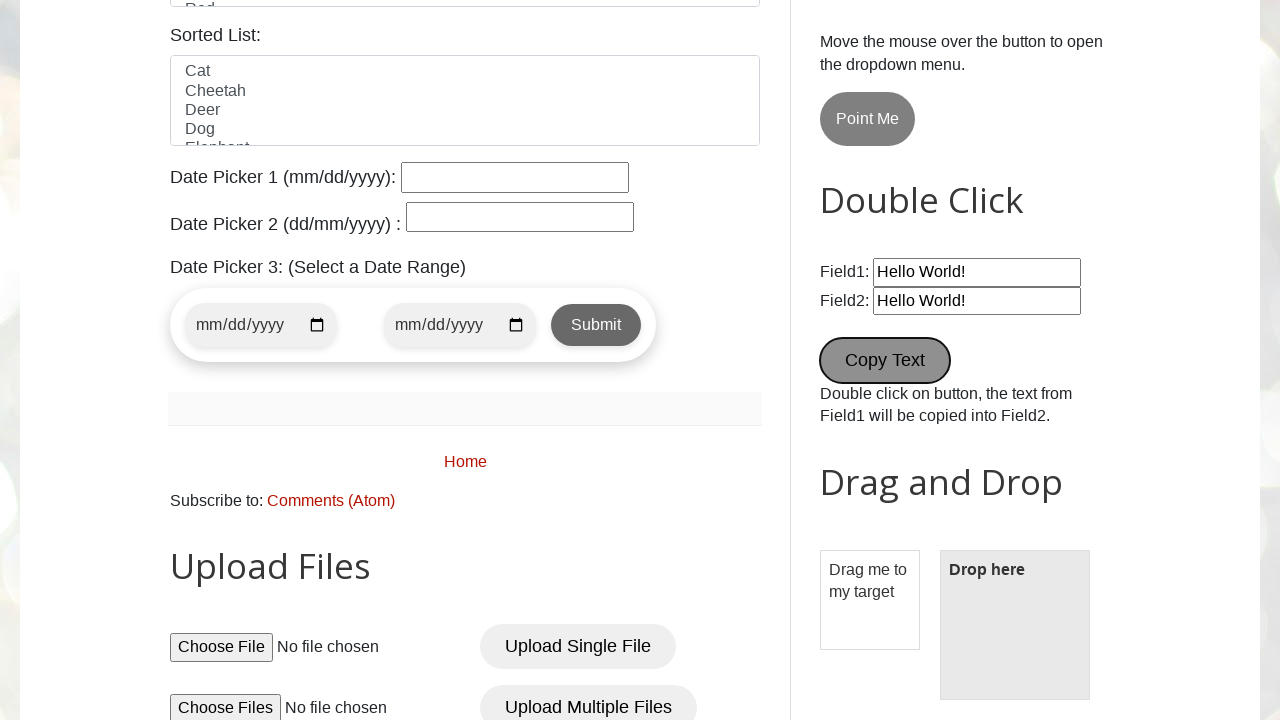

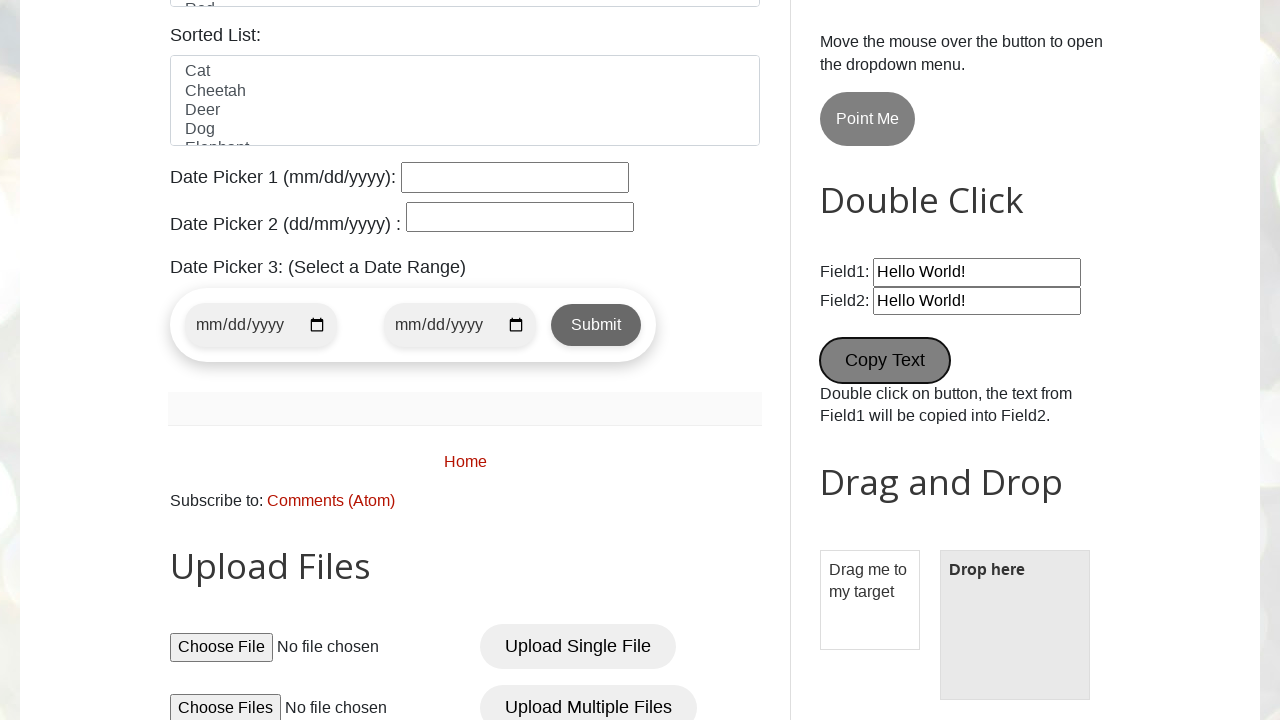